Tests mouse interaction features including hover, right-click context menu, and drag-and-drop functionality on a demo page

Starting URL: https://syntaxprojects.com/simple_context_menu.php

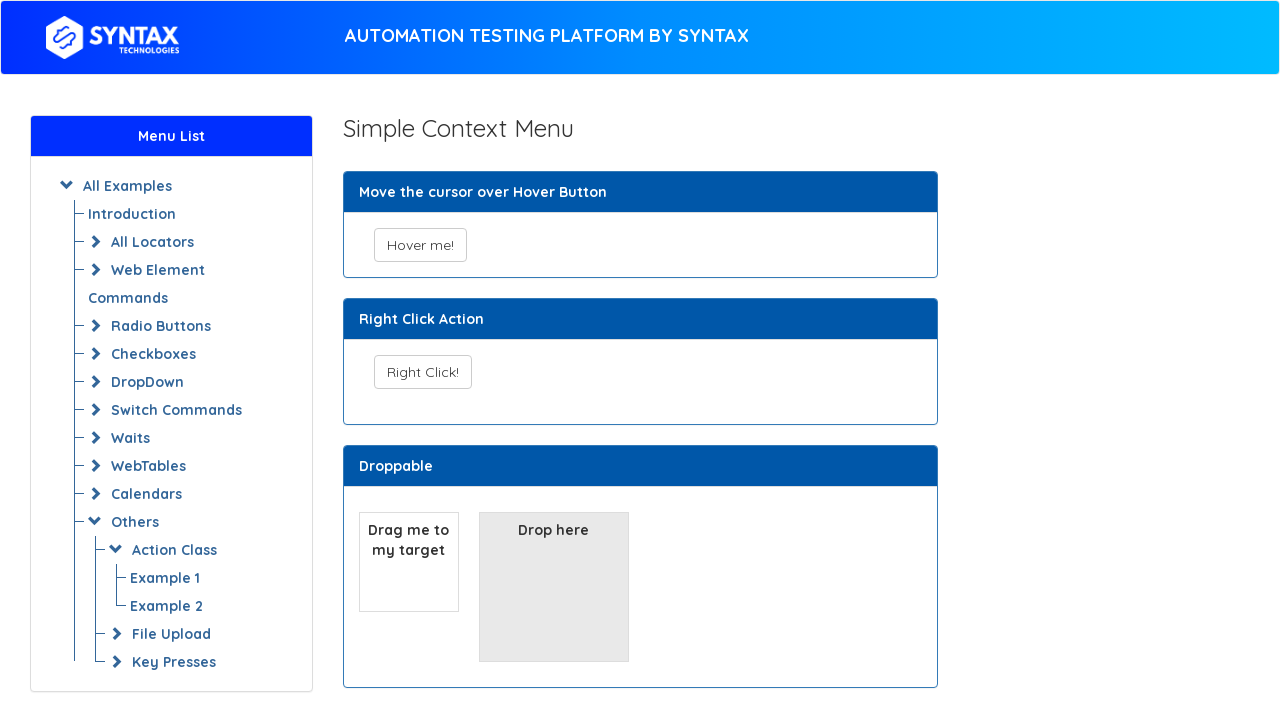

Hovered over 'Hover me!' button at (420, 245) on xpath=//button[text()='Hover me!']
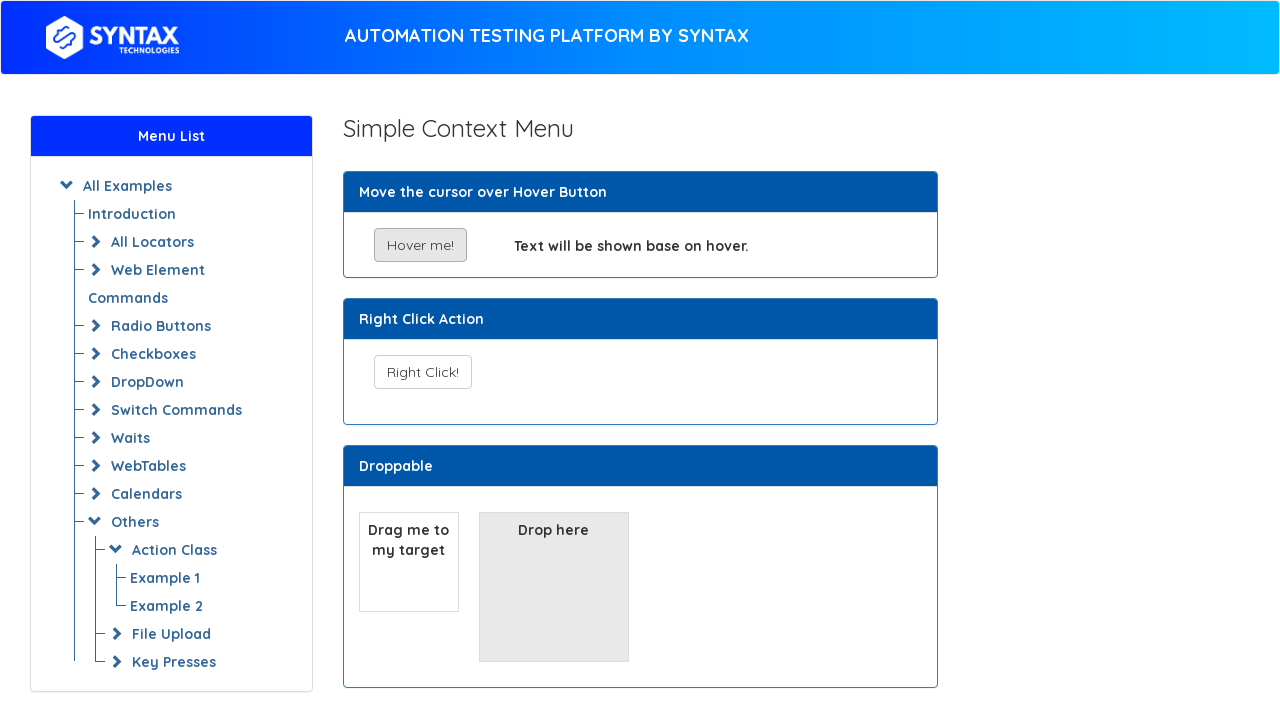

Right-clicked on 'Right Click!' button to open context menu at (422, 372) on xpath=//button[text()='Right Click!']
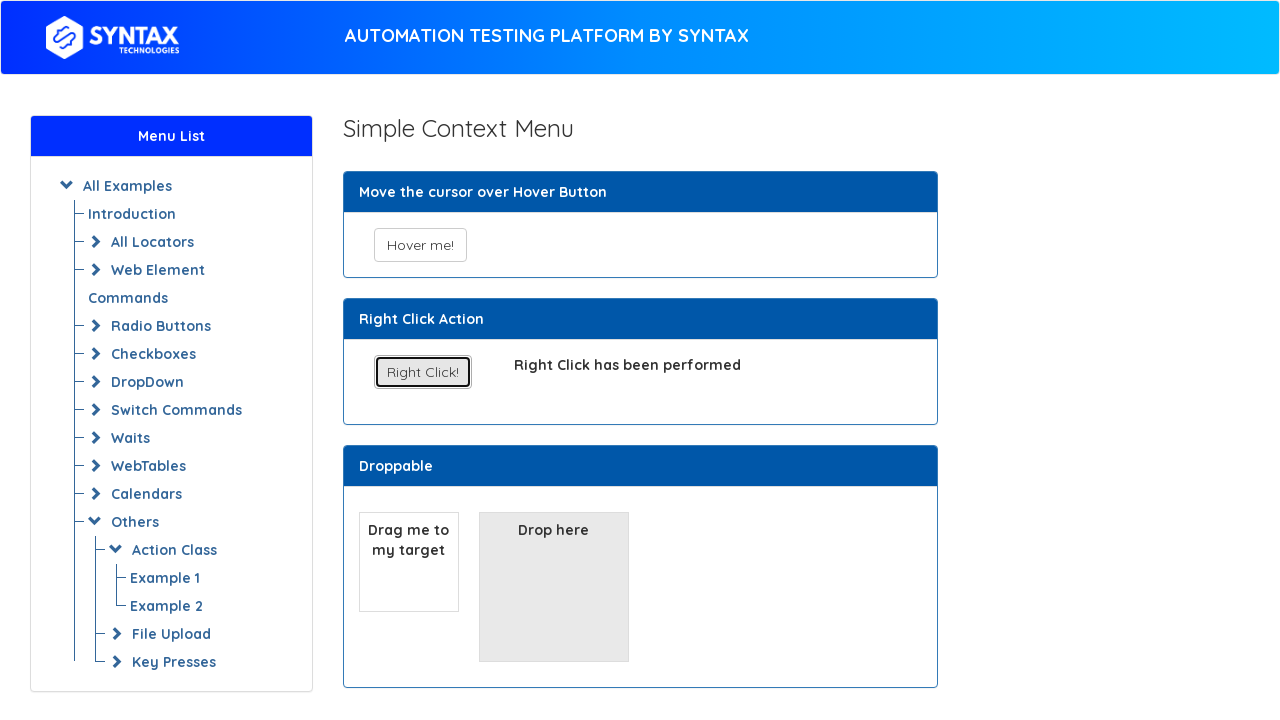

Dragged draggable element to droppable target at (554, 587)
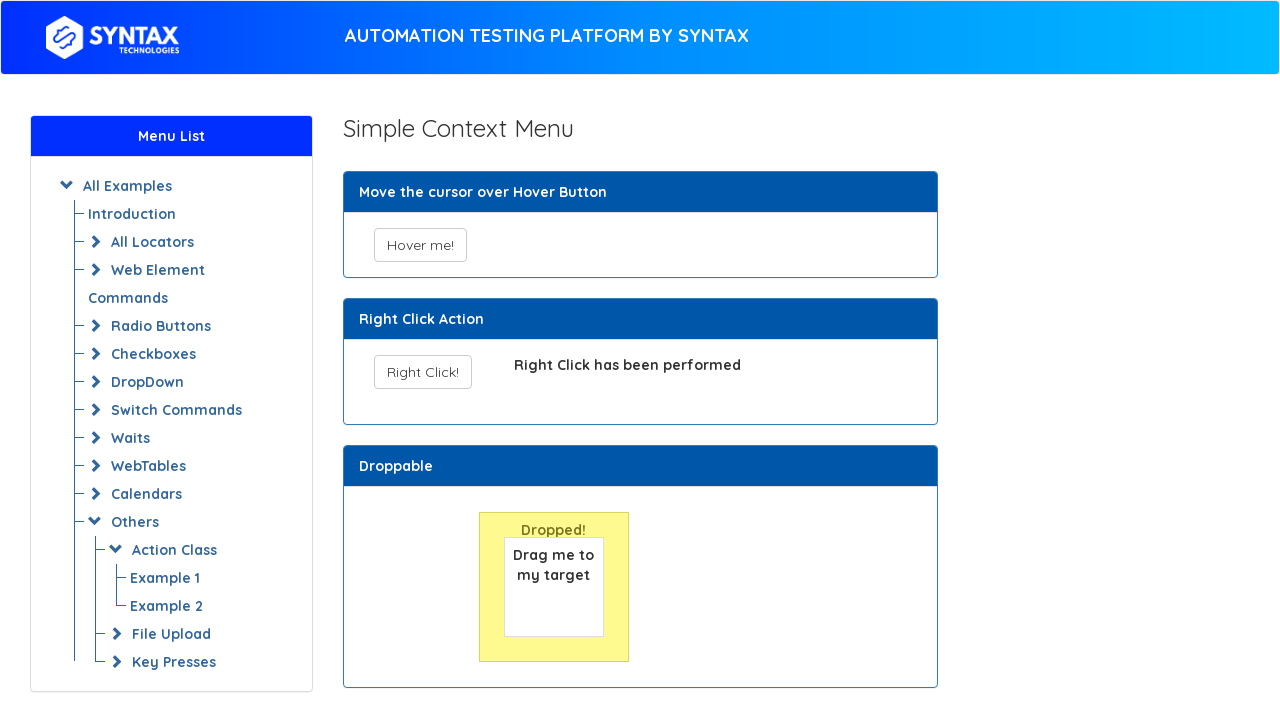

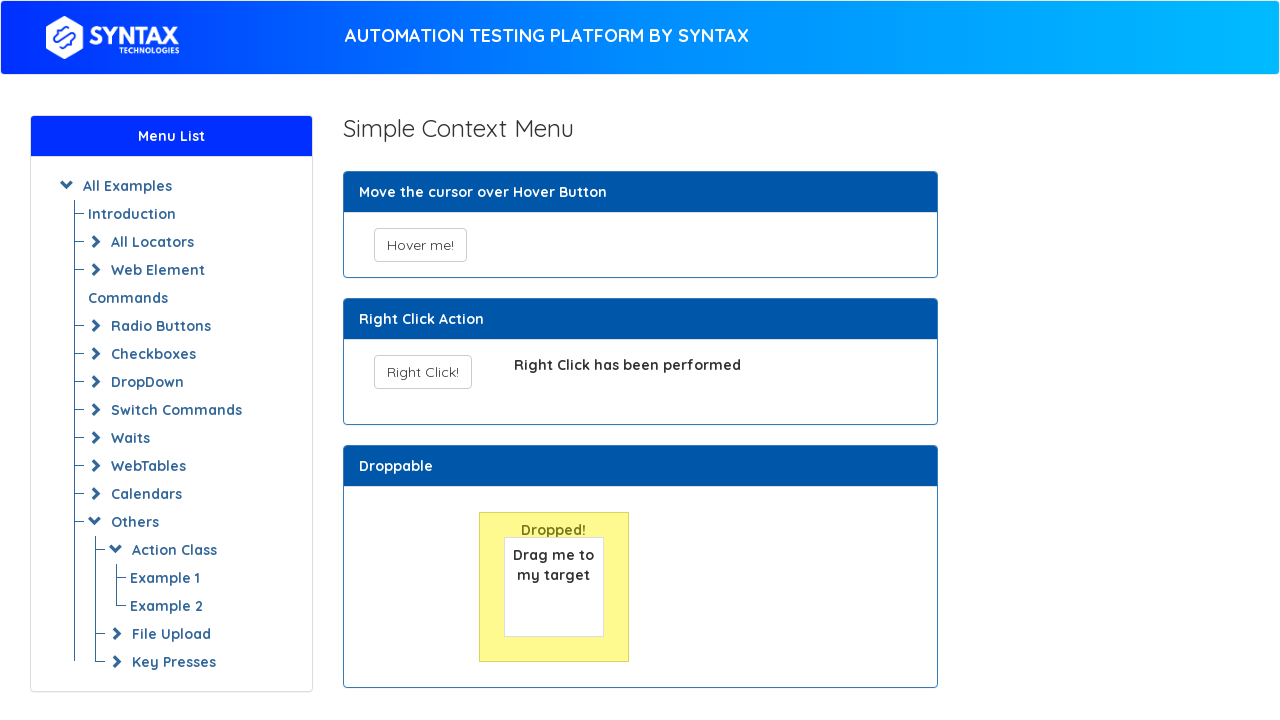